Navigates to the Quiklyz website homepage and takes a screenshot to verify the page loads correctly

Starting URL: https://www.quiklyz.com/

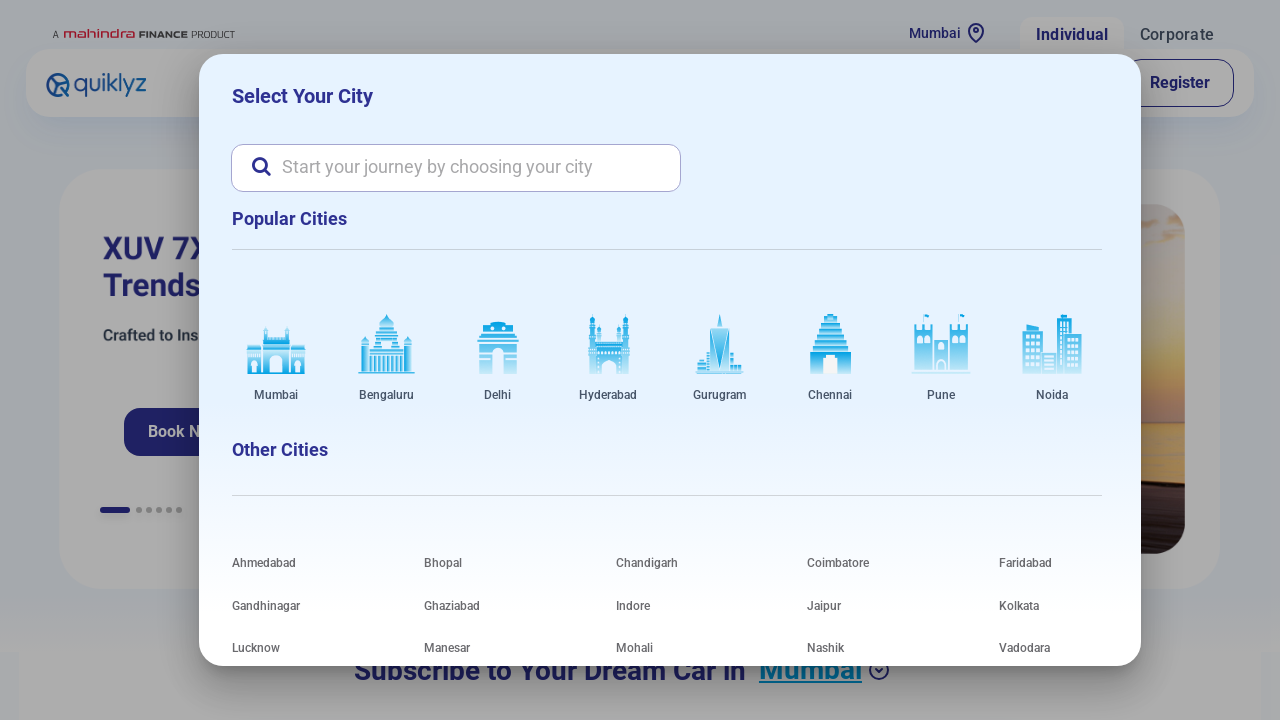

Waited for page to reach networkidle state
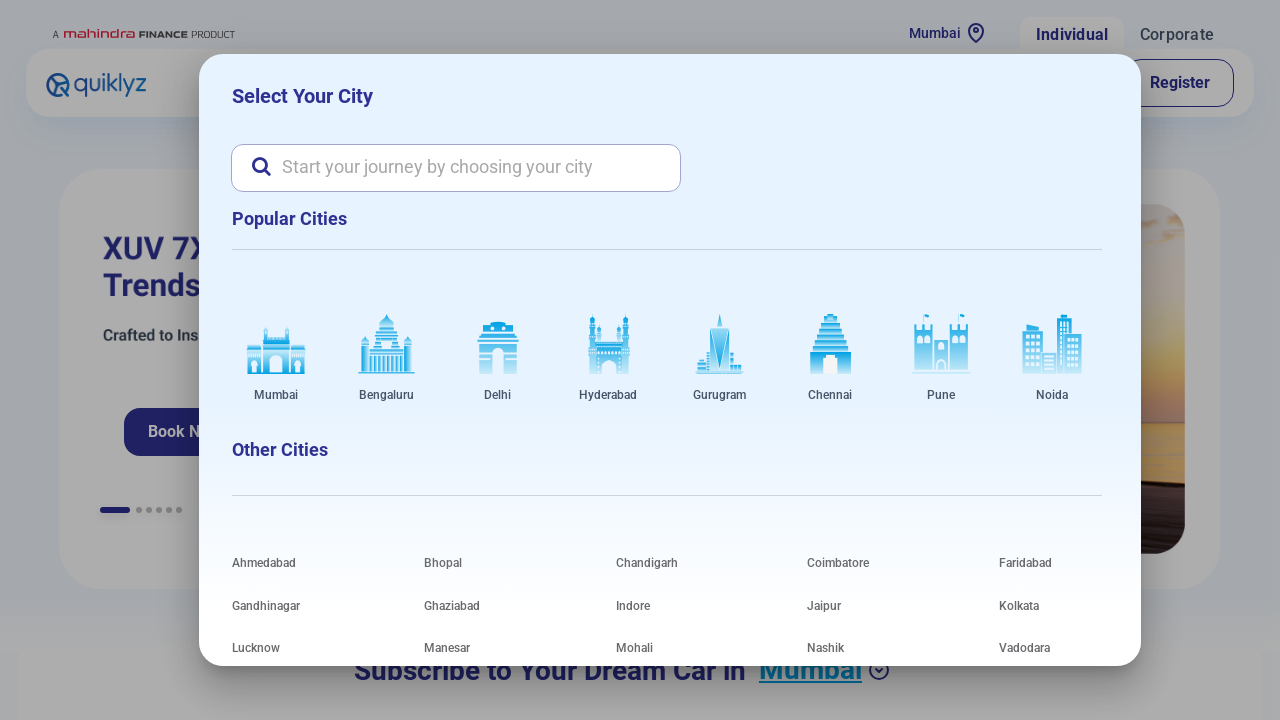

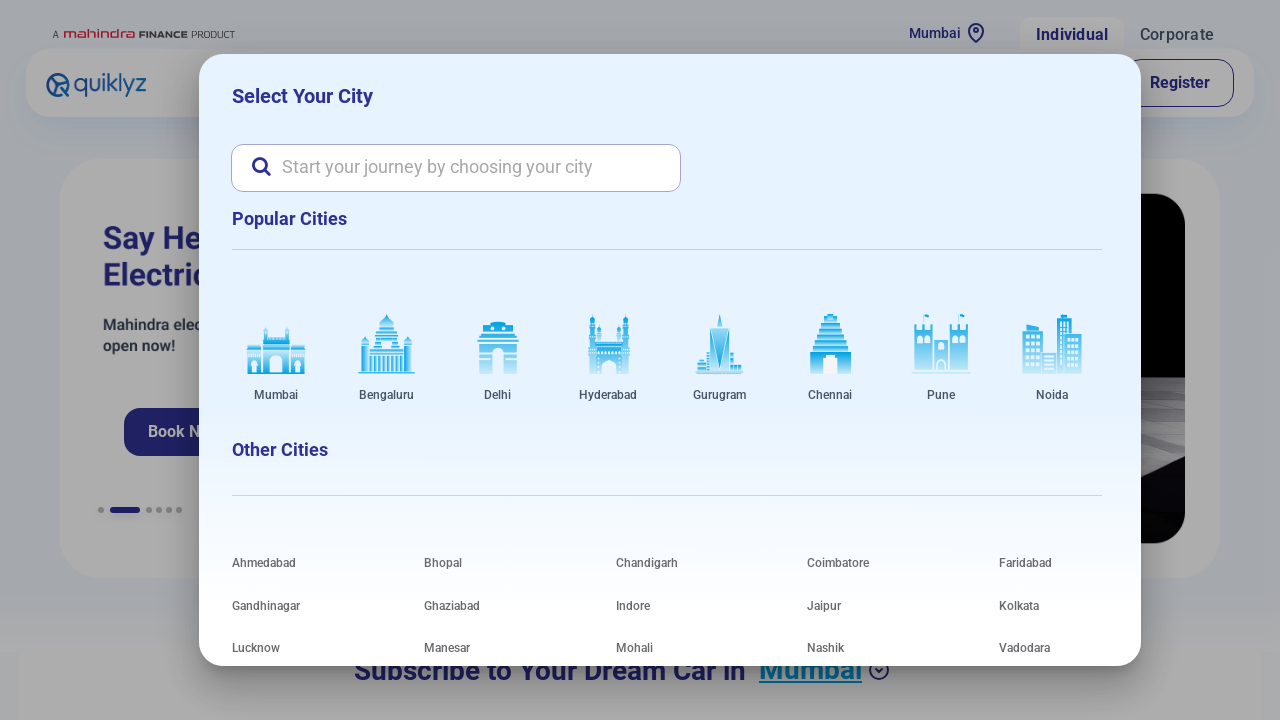